Tests handling a prompt alert by clicking a button, entering text into the prompt, and accepting it, then verifying the result is displayed on the page.

Starting URL: https://panjatan.netlify.app/

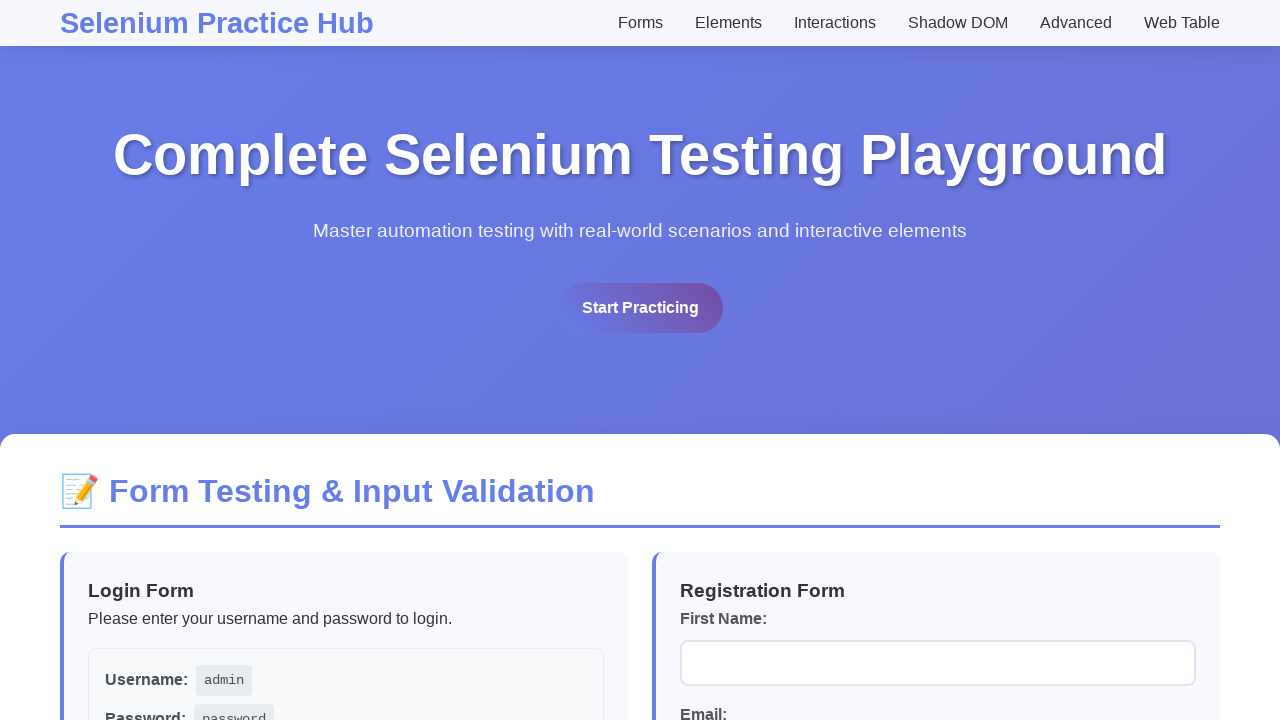

Set up dialog handler to accept prompt with 'Selenium Automation'
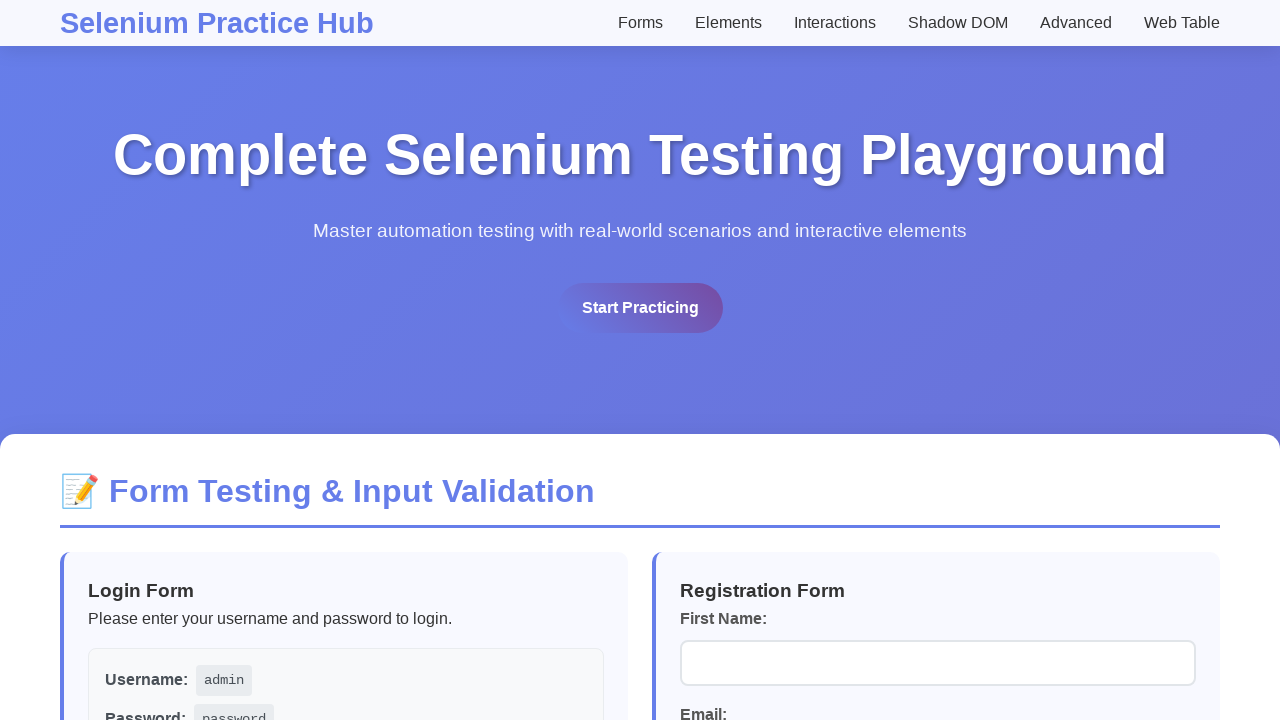

Clicked prompt button to trigger prompt alert at (949, 360) on xpath=//button[@id='promptBtn']
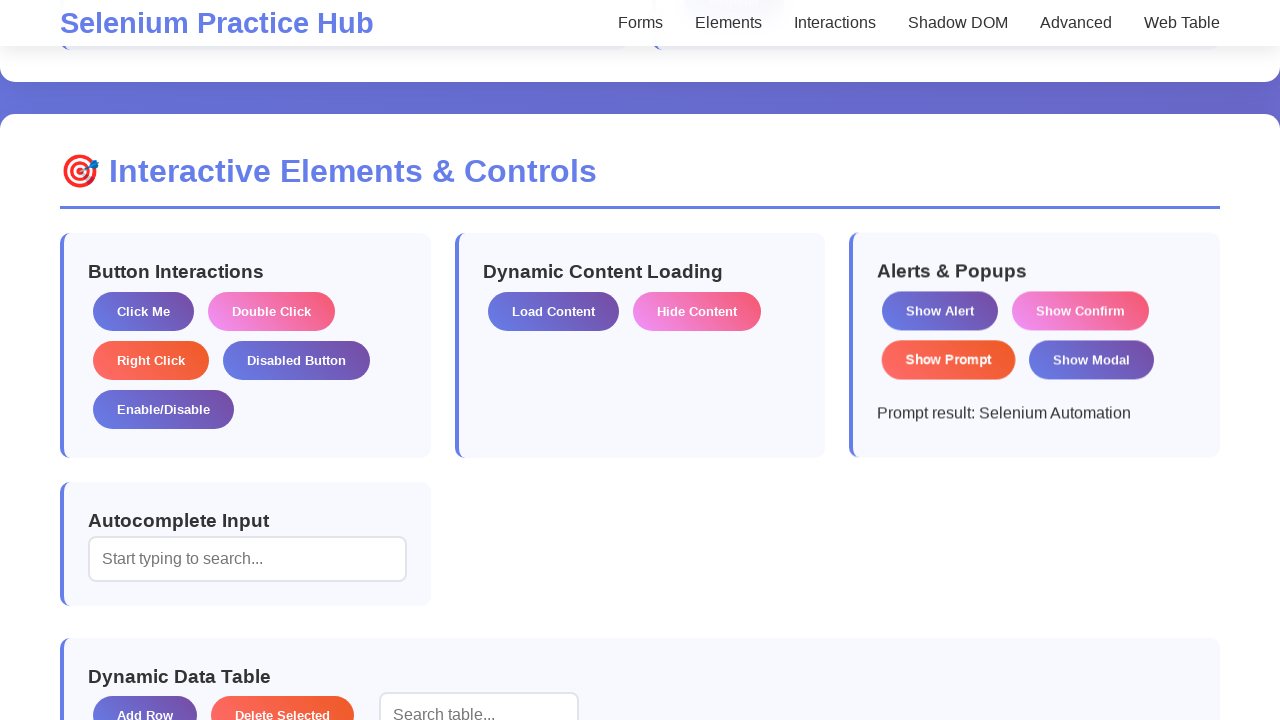

Alert result element loaded on page
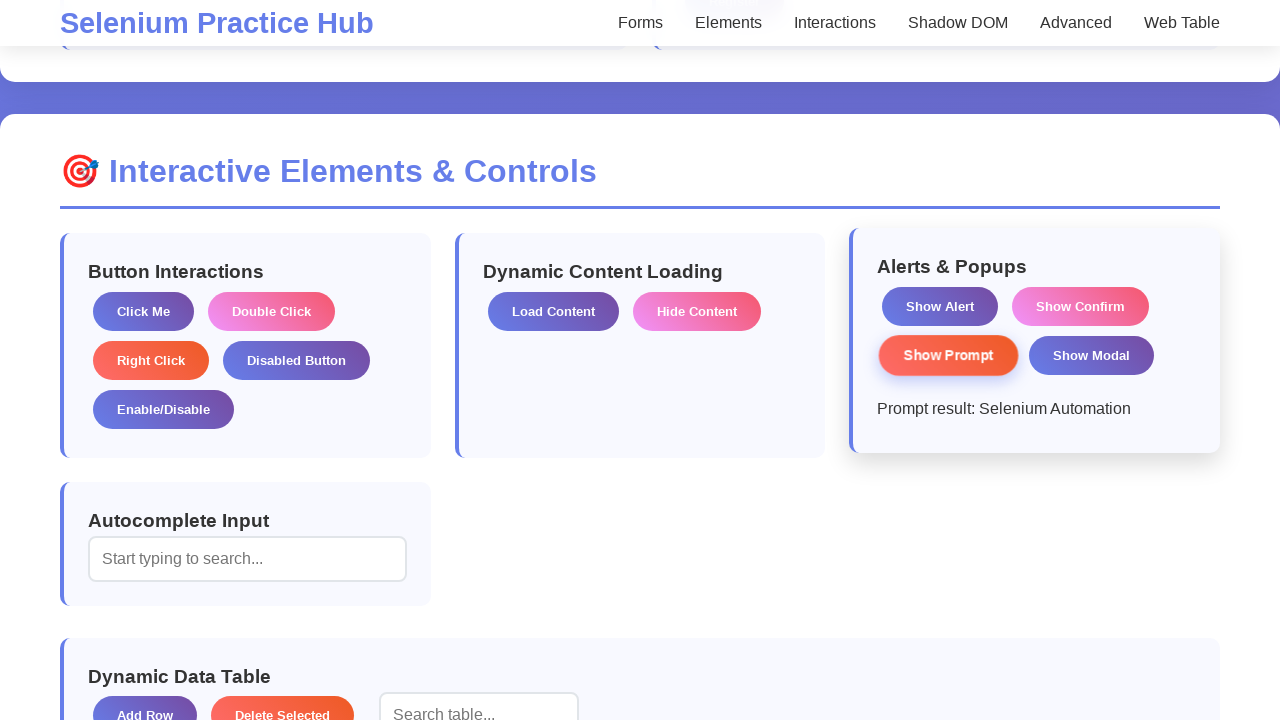

Retrieved result text: 'Prompt result: Selenium Automation'
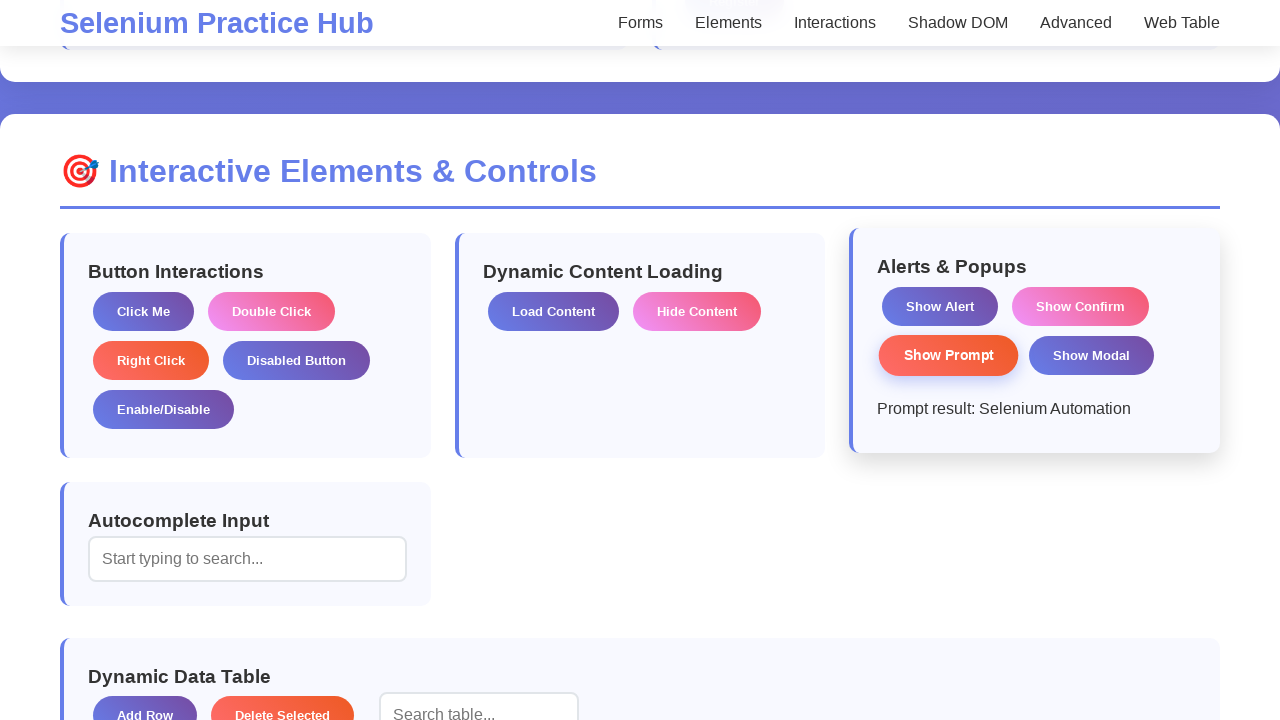

Printed result text to console
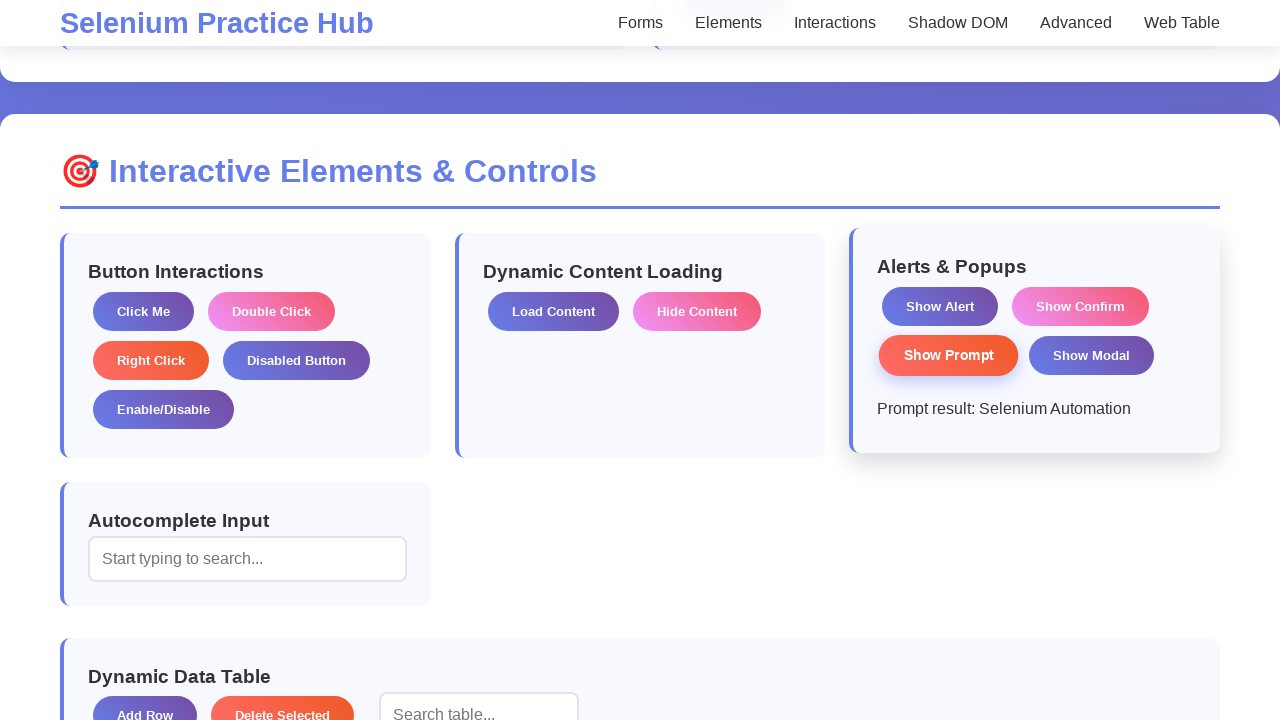

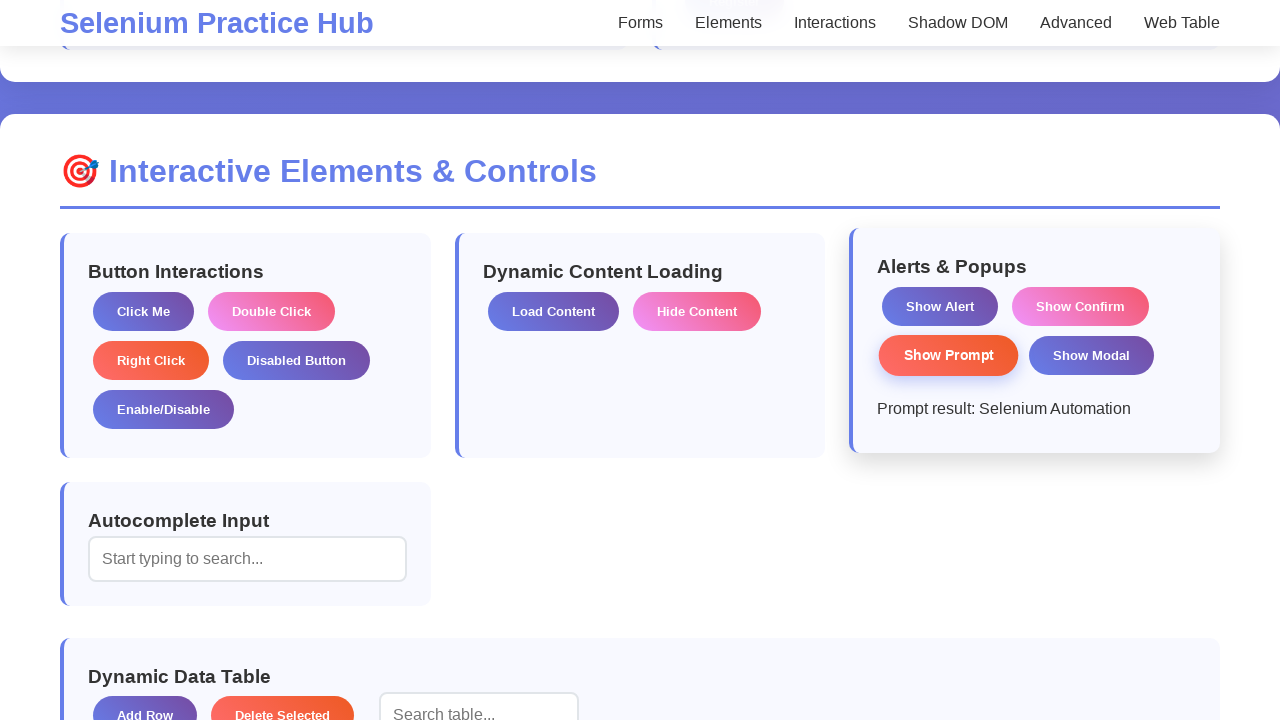